Tests dynamic control functionality by clicking a button to enable an input field and waiting for it to become enabled

Starting URL: http://the-internet.herokuapp.com/dynamic_controls

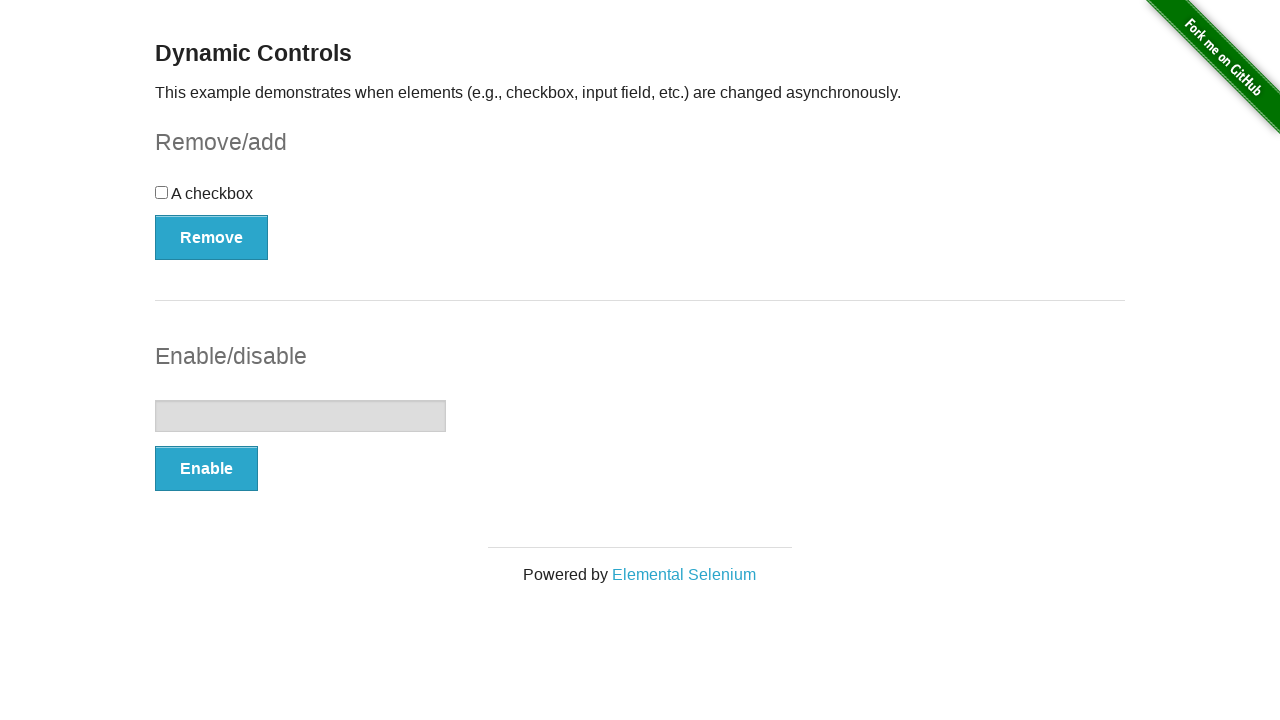

Clicked the Enable/Disable button for the input field at (206, 469) on xpath=//*[@id="input-example"]/button
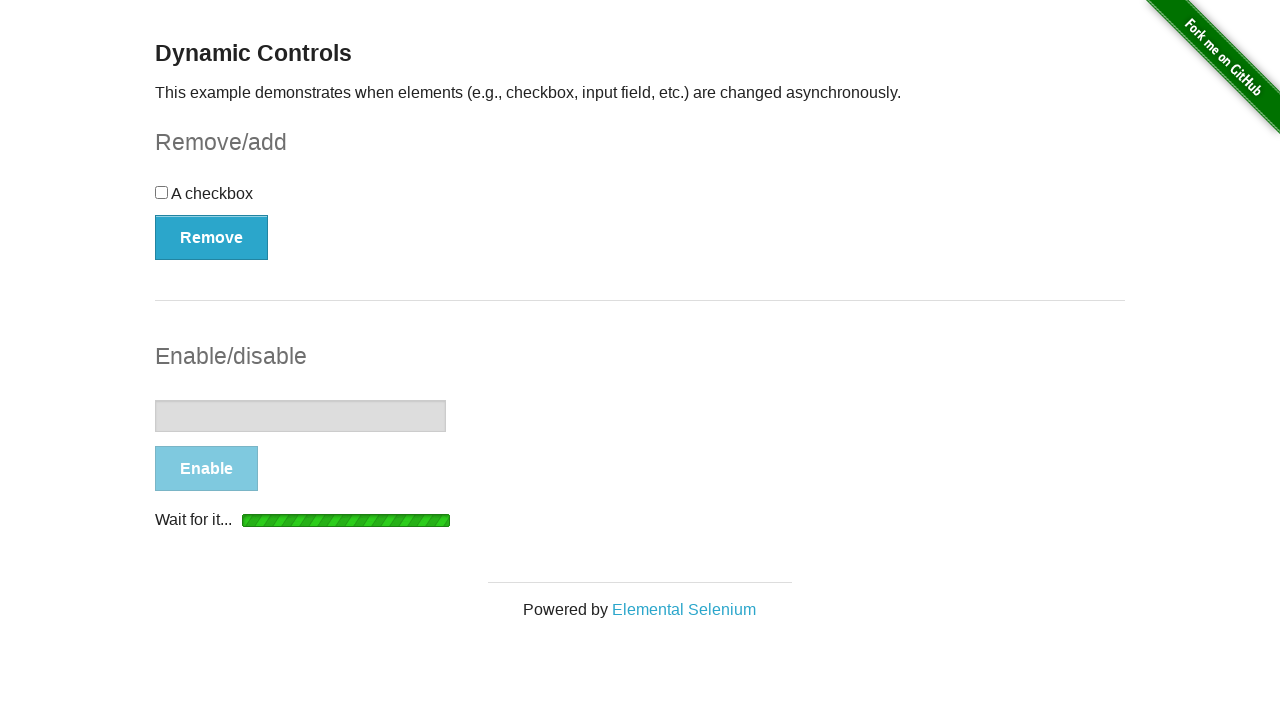

Timeout waiting for input field to be enabled
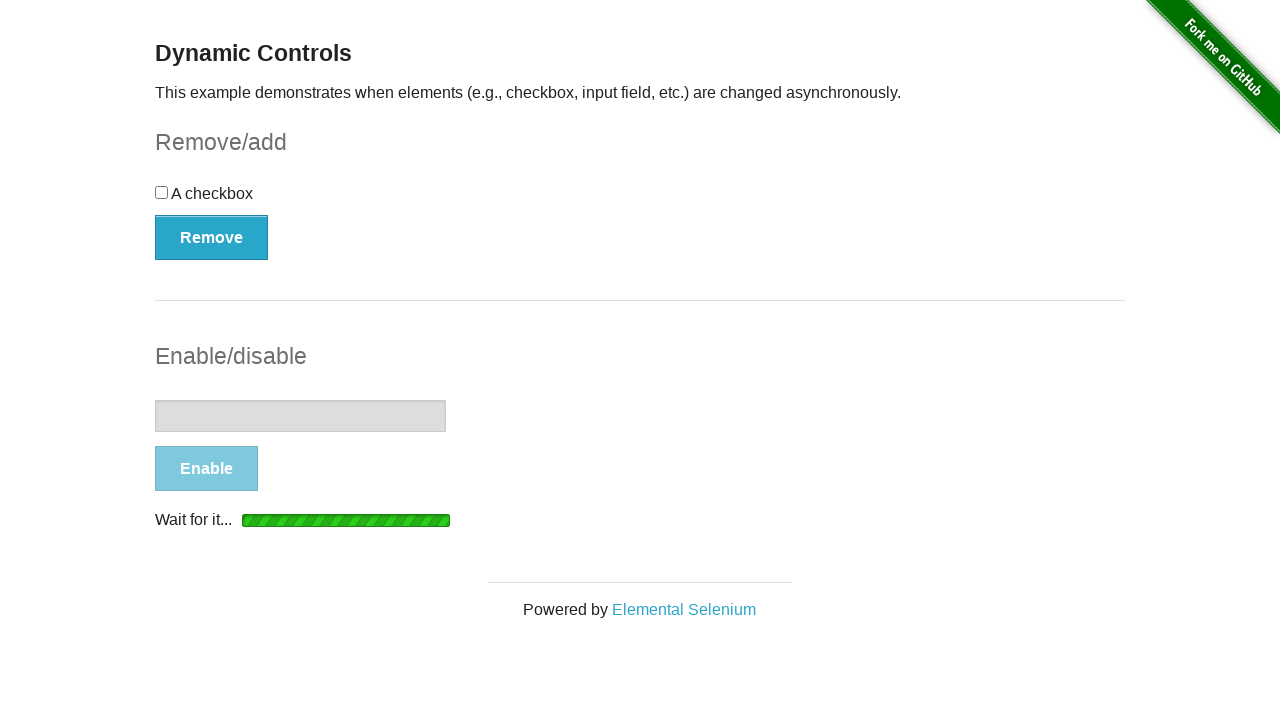

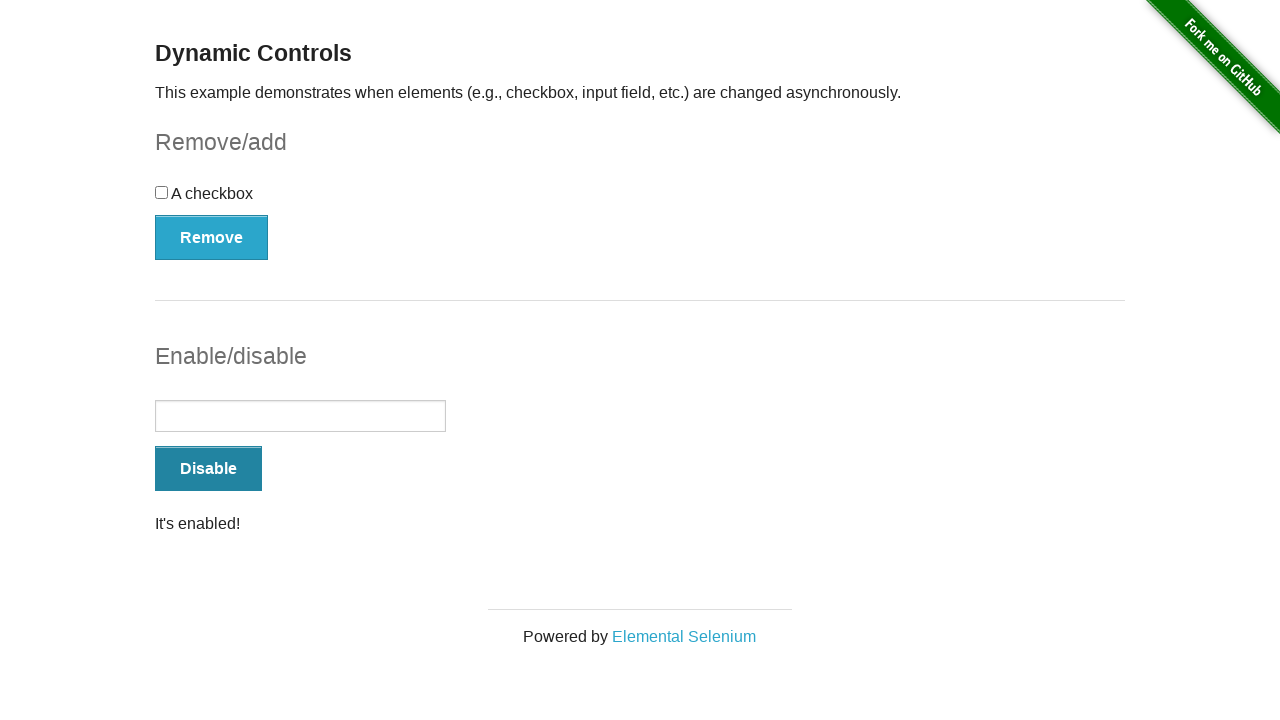